Navigates to a GitHub Pages site with select elements and waits for page content to load

Starting URL: http://suninjuly.github.io/selects1.html

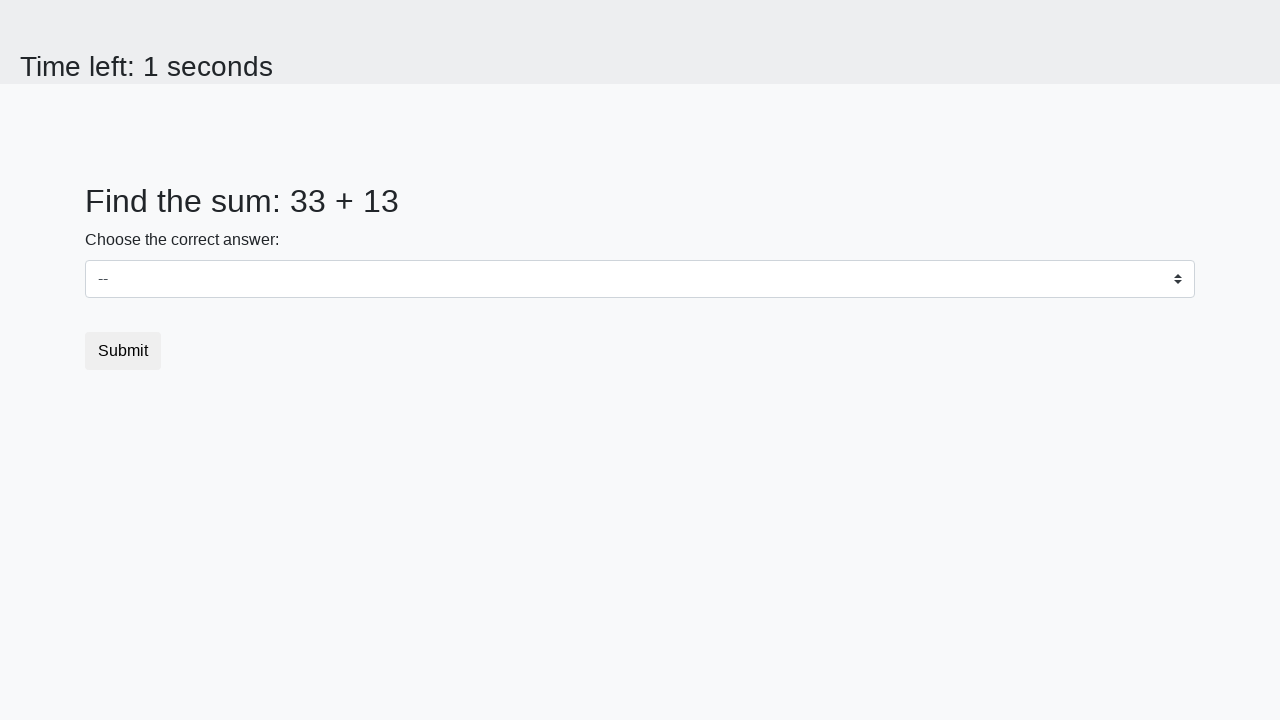

Waited for page DOM content to load
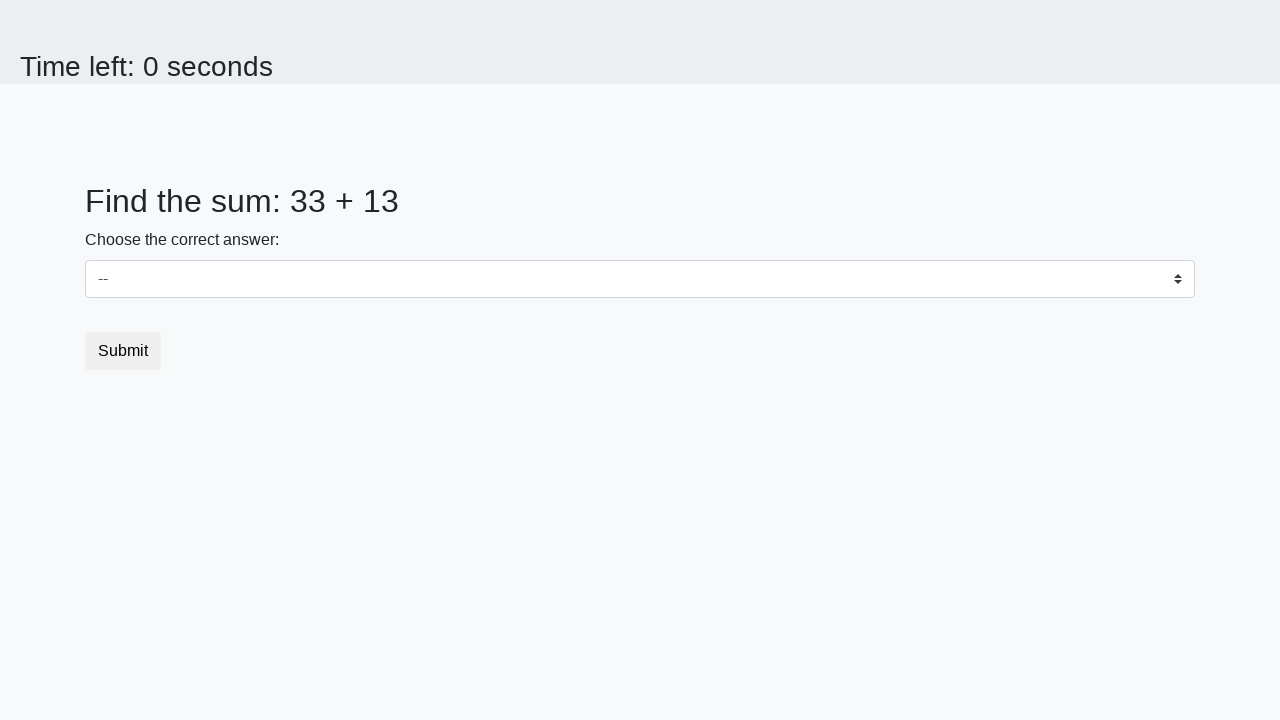

Waited for select dropdown elements to become visible
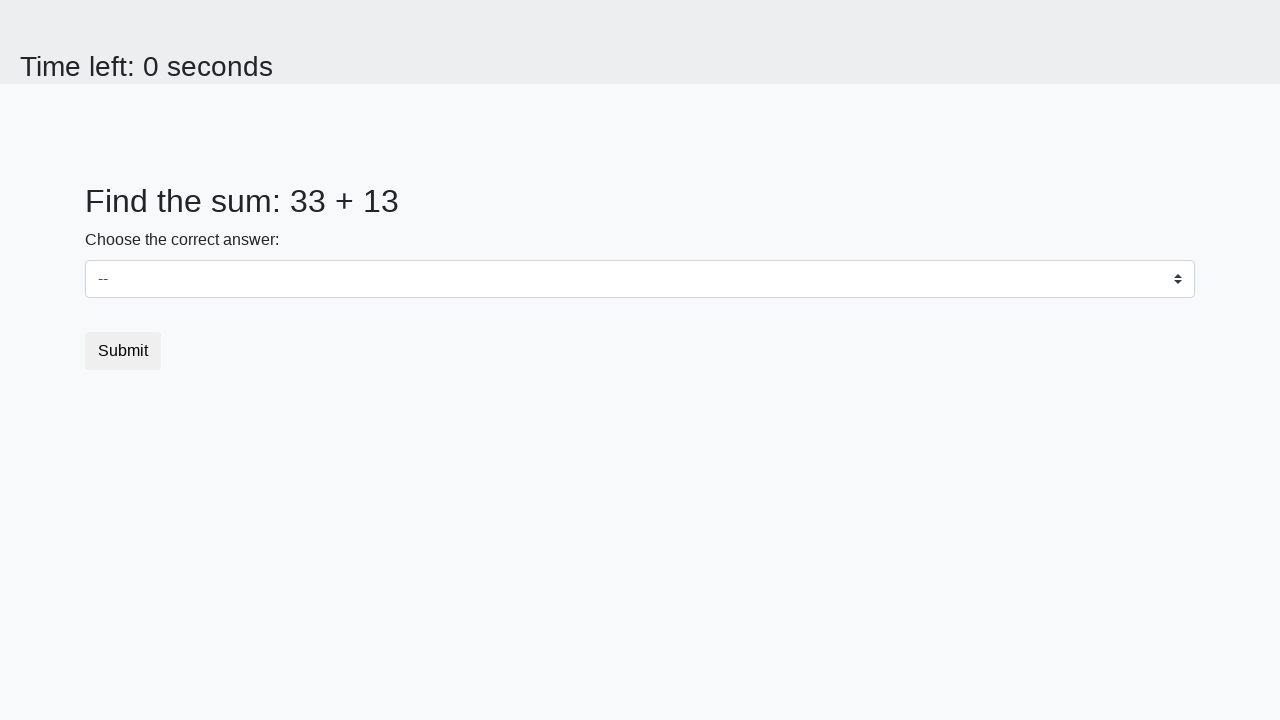

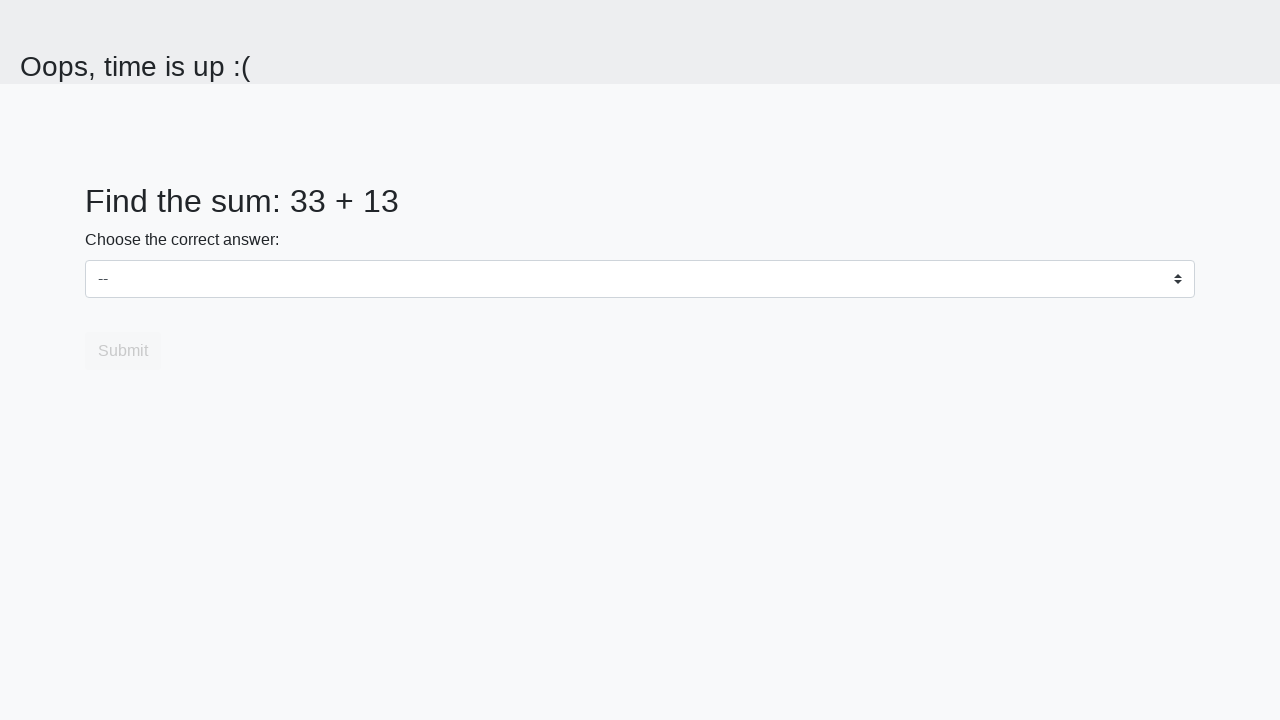